Tests the disabled state of form elements by navigating to a disabled elements demo page and checking if a name field is enabled

Starting URL: https://demoapps.qspiders.com/ui?scenario=1

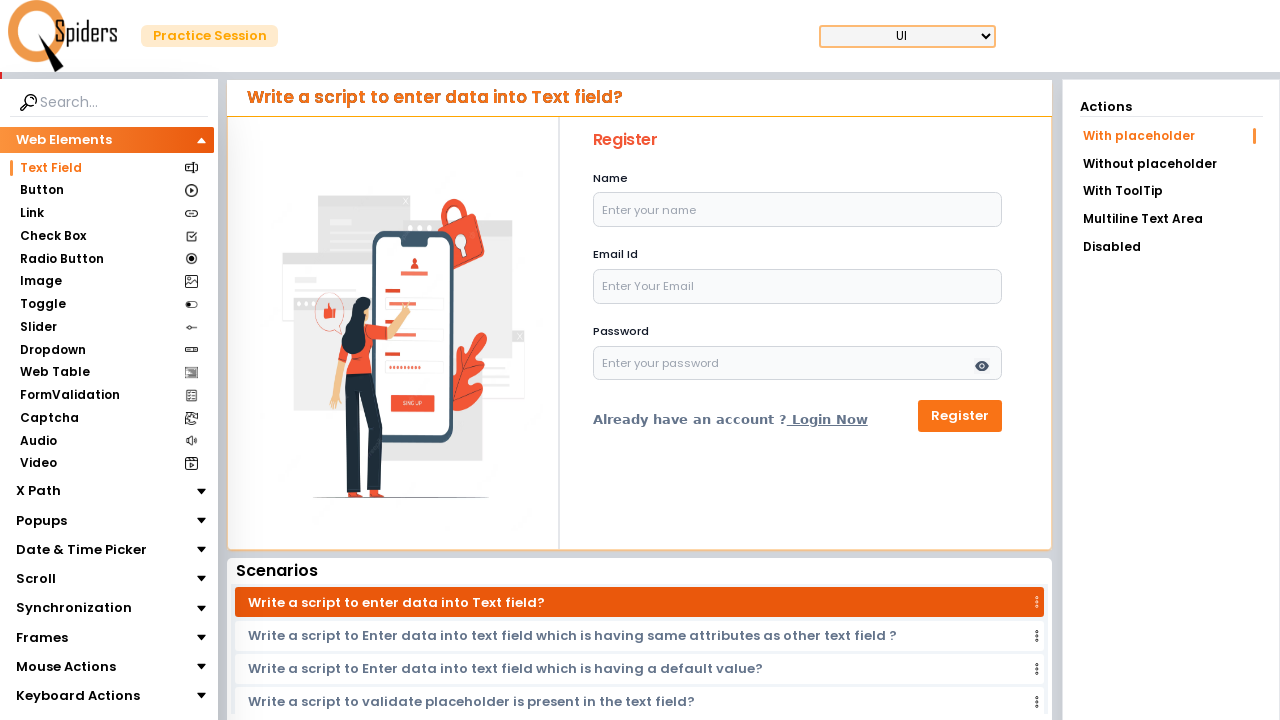

Navigated to disabled elements demo page
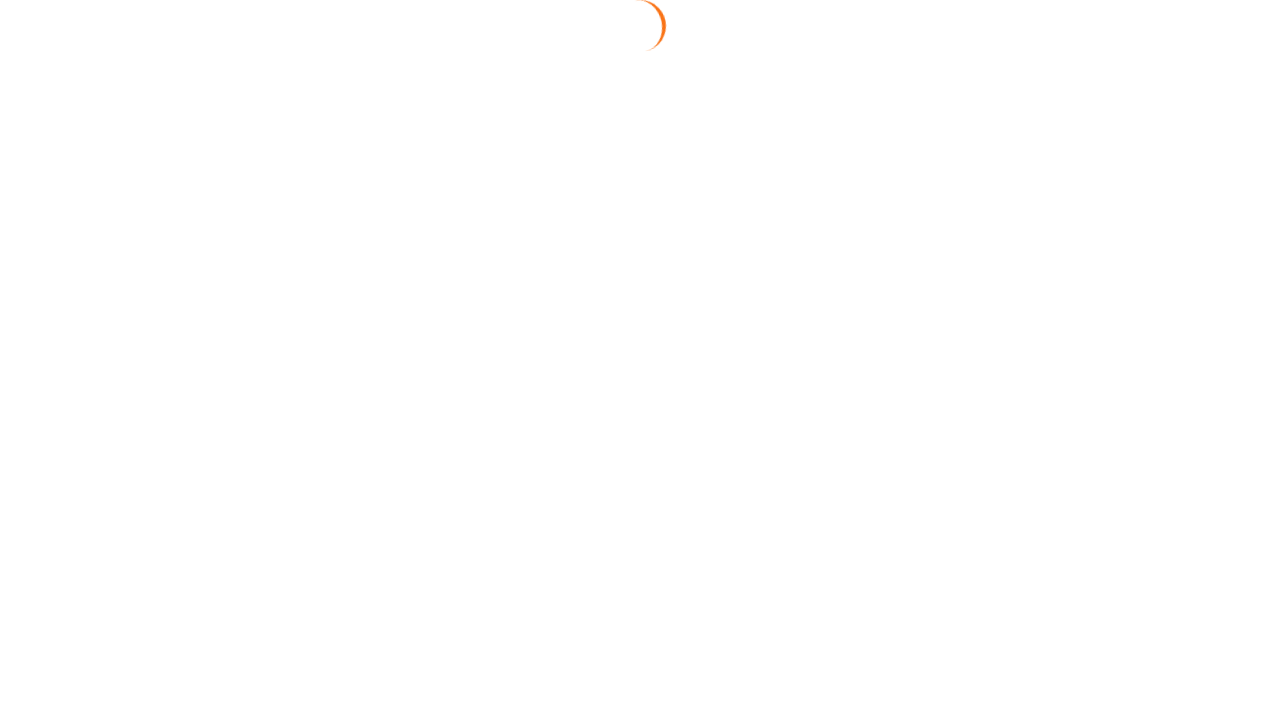

Clicked on Disabled tab at (1171, 247) on xpath=//li[text()='Disabled']
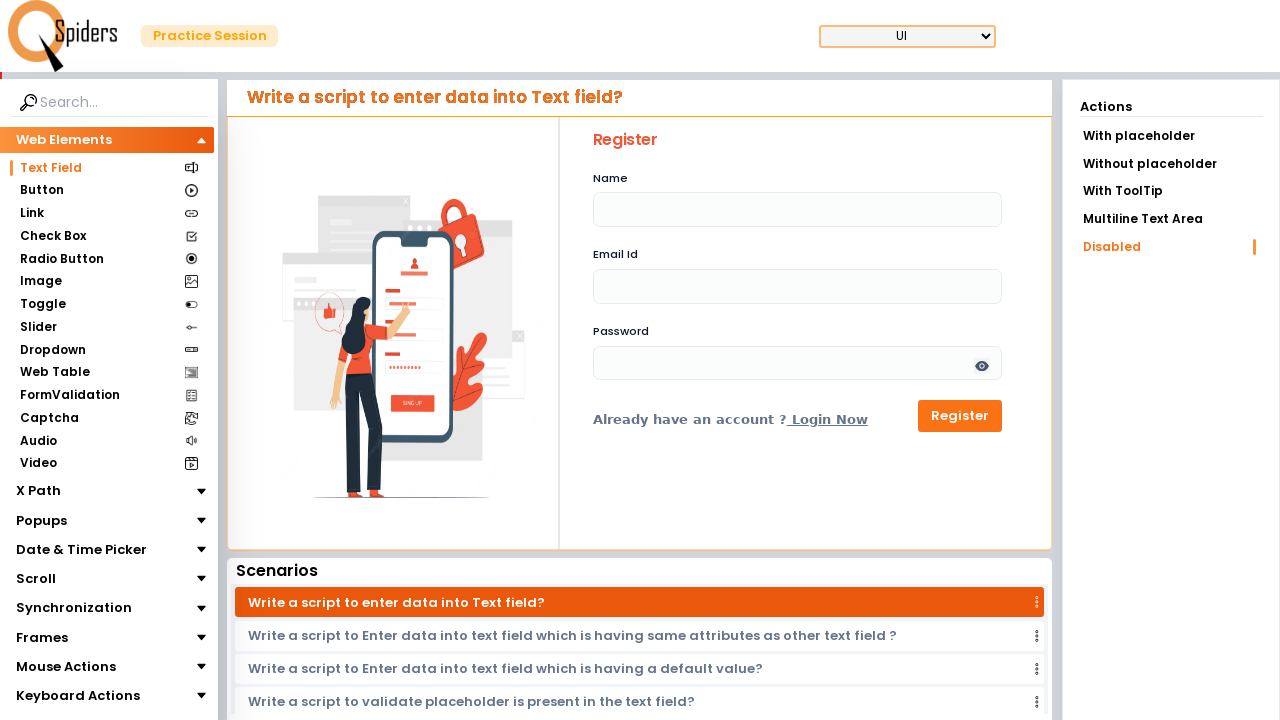

Name field element is present
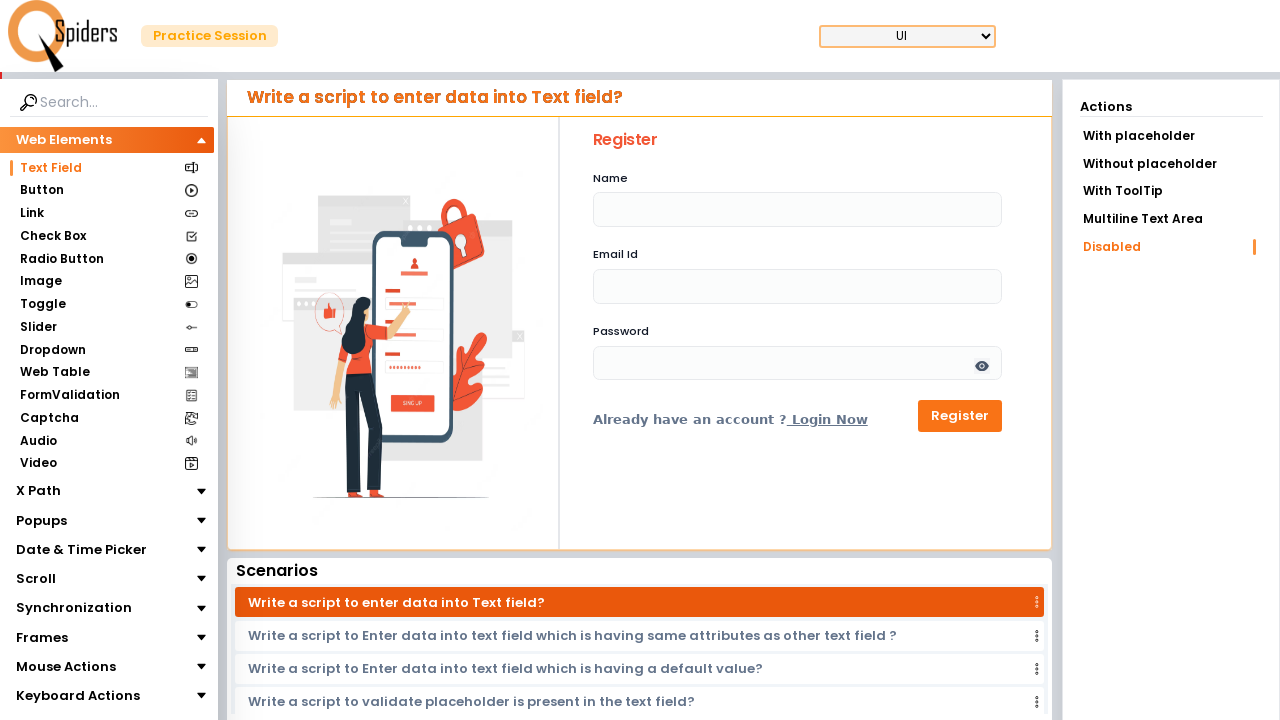

Checked if name field is enabled: False
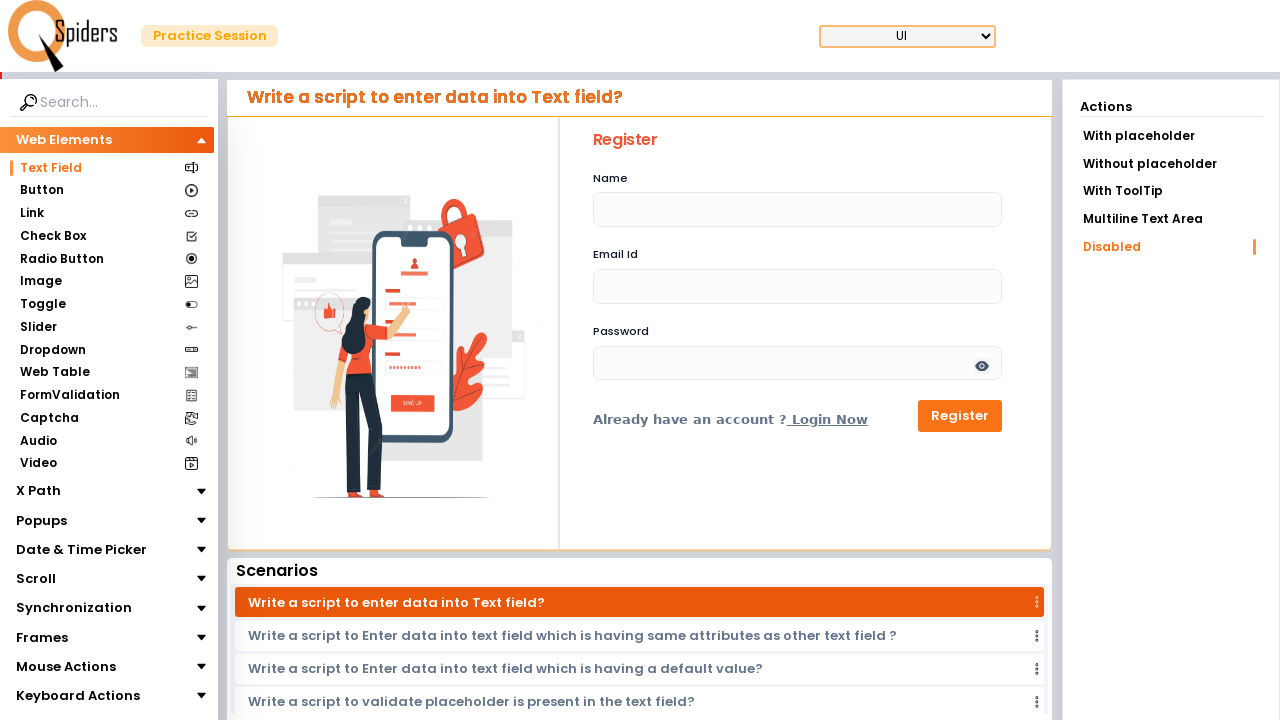

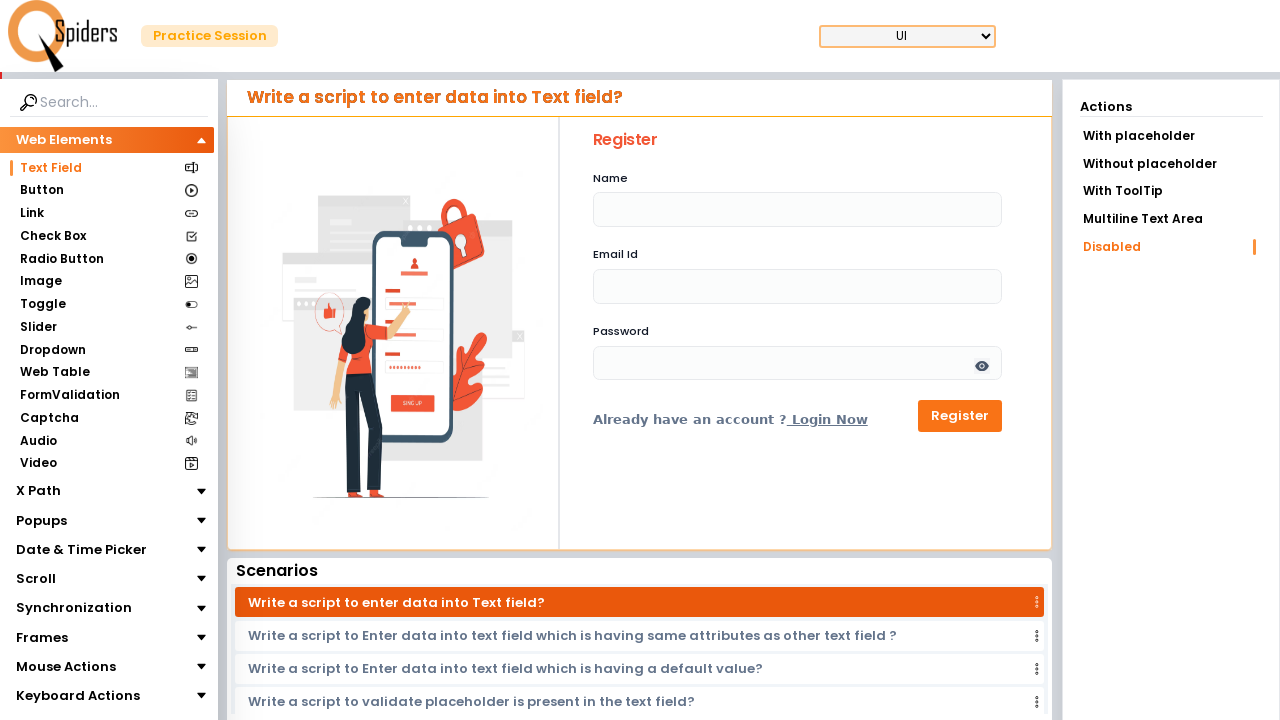